Tests moving both price filter sliders to set a price range and verifies that displayed products fall within that range

Starting URL: https://intershop5.skillbox.ru

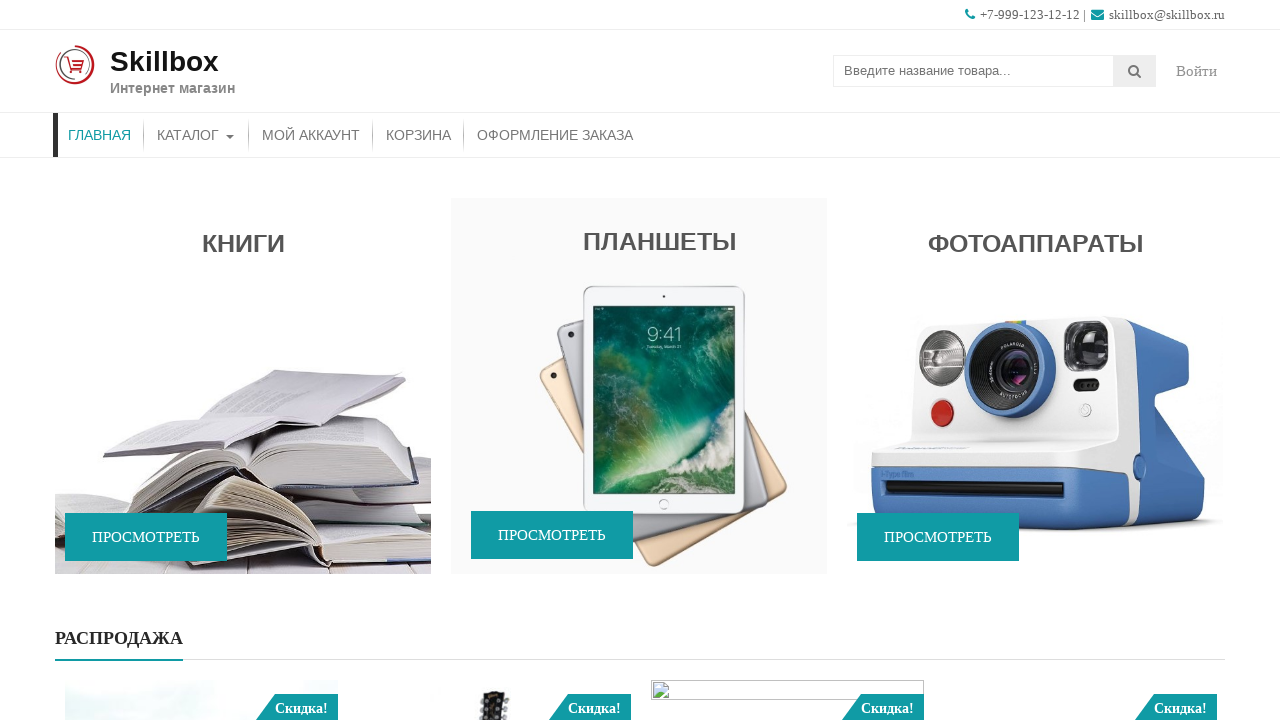

Clicked КАТАЛОГ (Catalog) link at (196, 135) on text=КАТАЛОГ
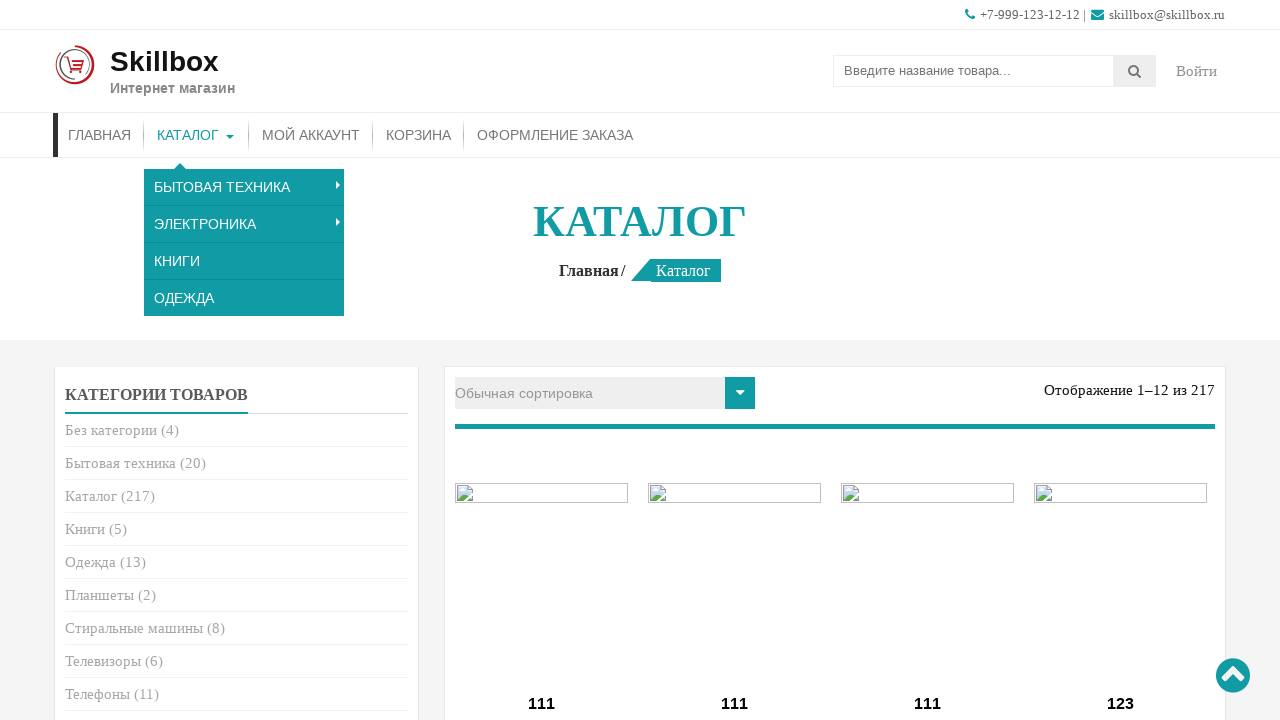

Scrolled down to reveal price filter
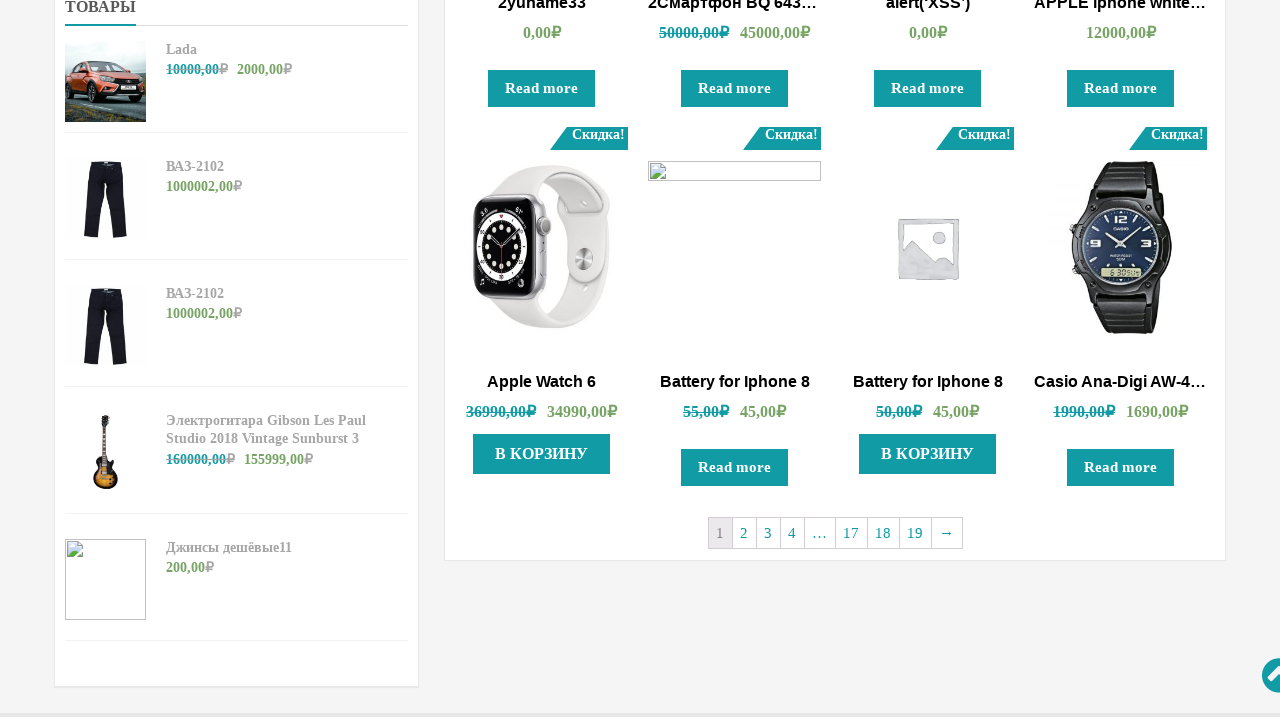

Left price slider element loaded
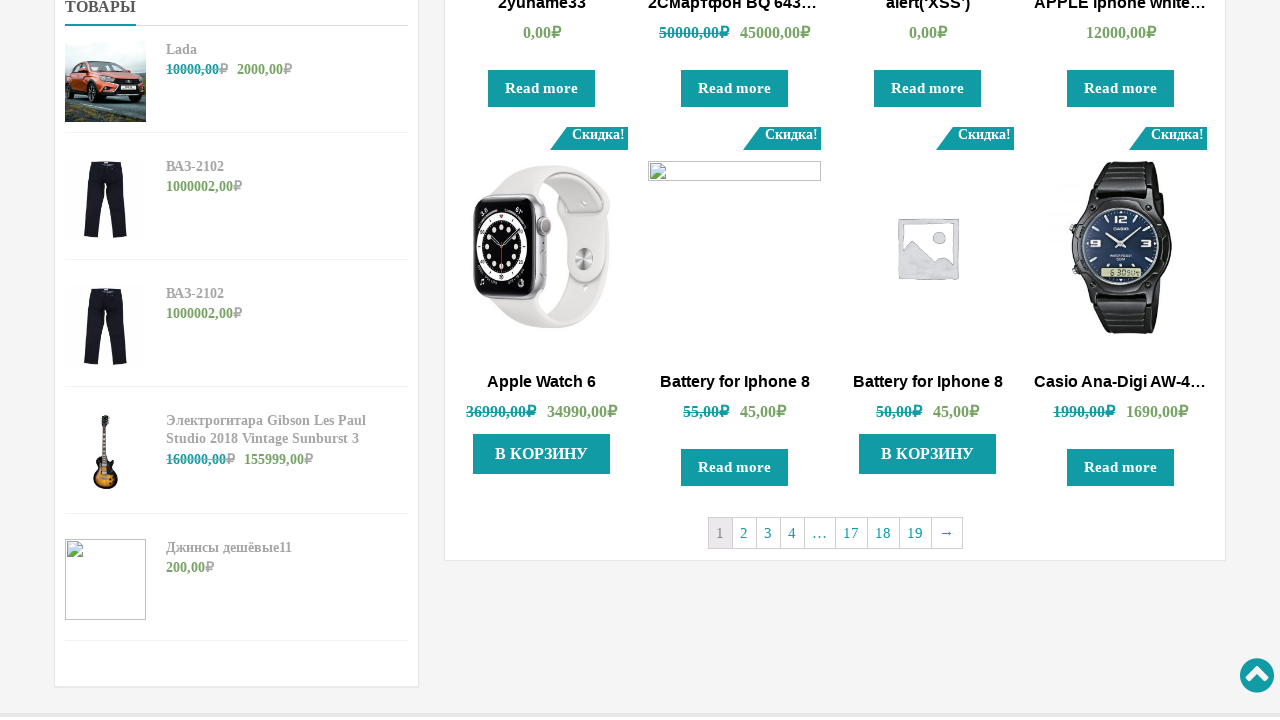

Moved mouse to left price slider at (80, -141)
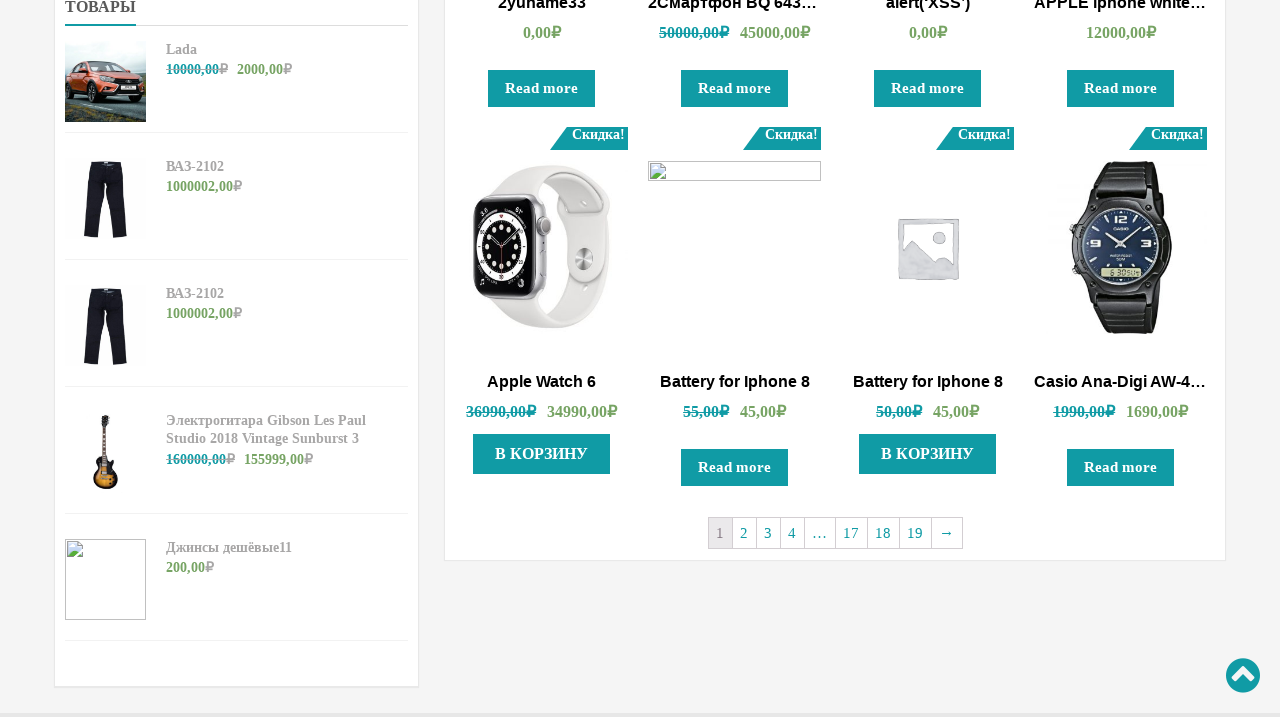

Pressed mouse button on left slider at (80, -141)
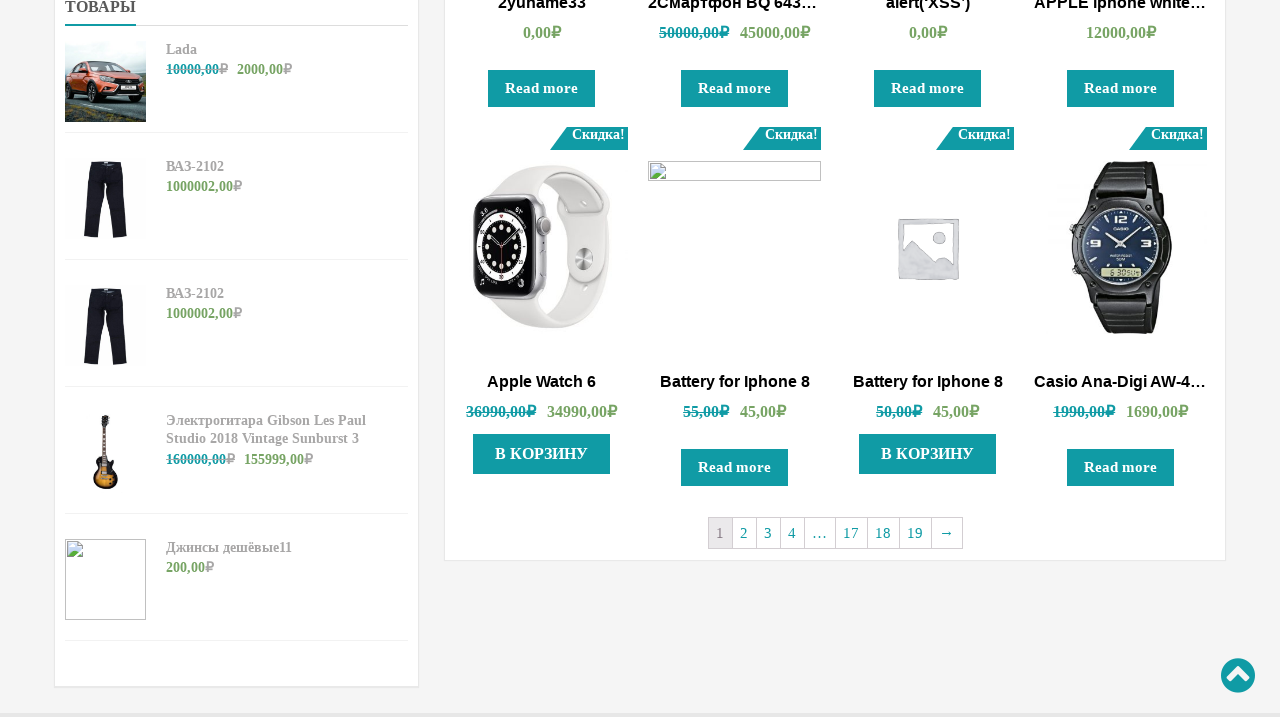

Dragged left price slider to the right by 15 pixels at (94, -141)
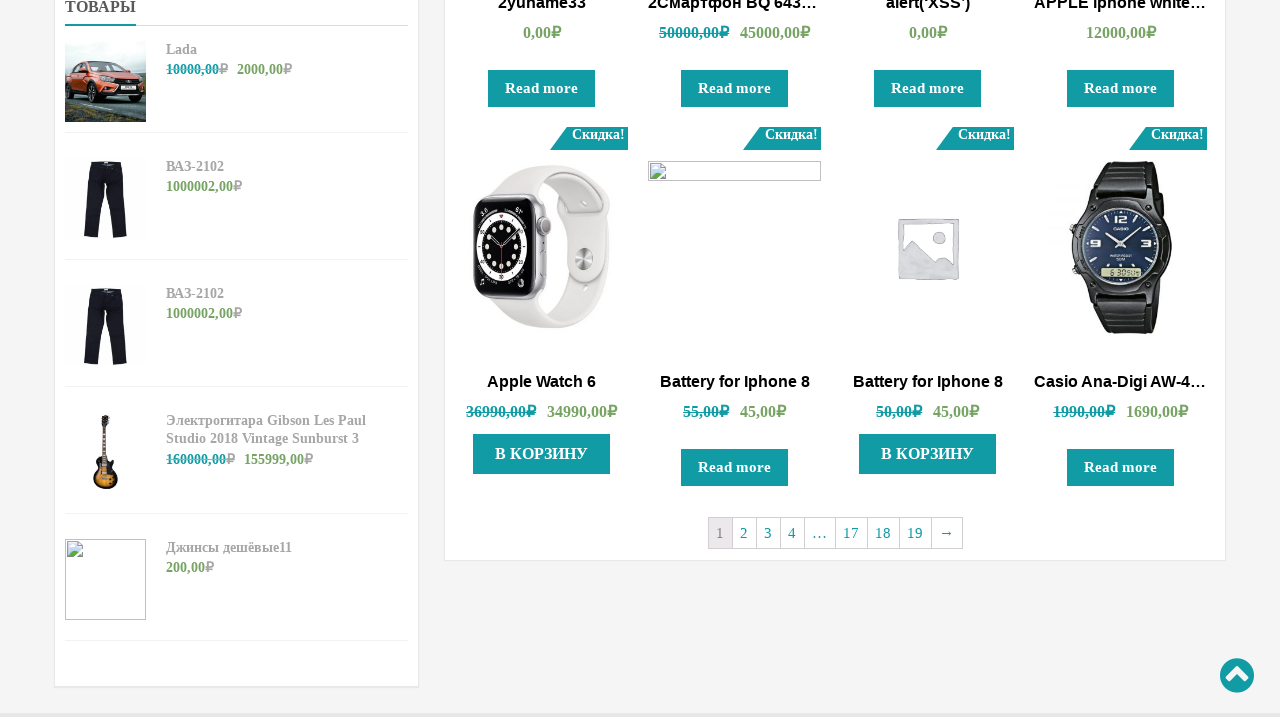

Released mouse button on left slider at (94, -141)
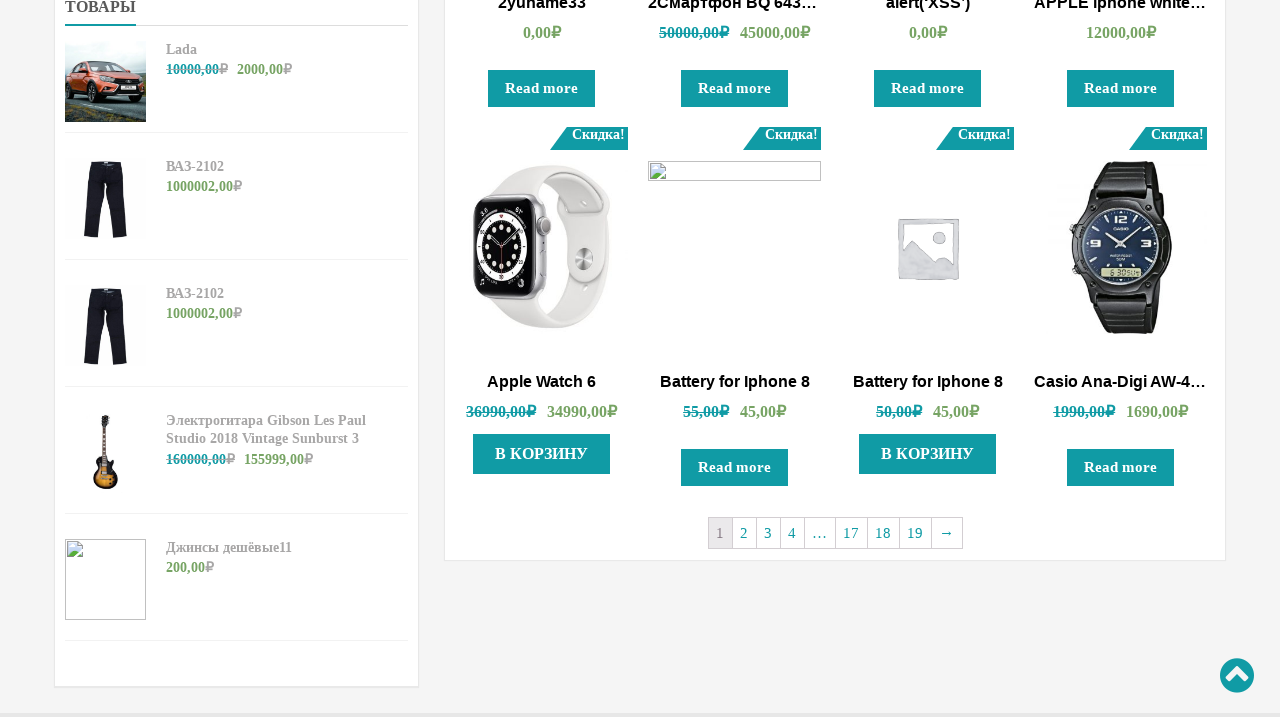

Got bounding box for right price slider
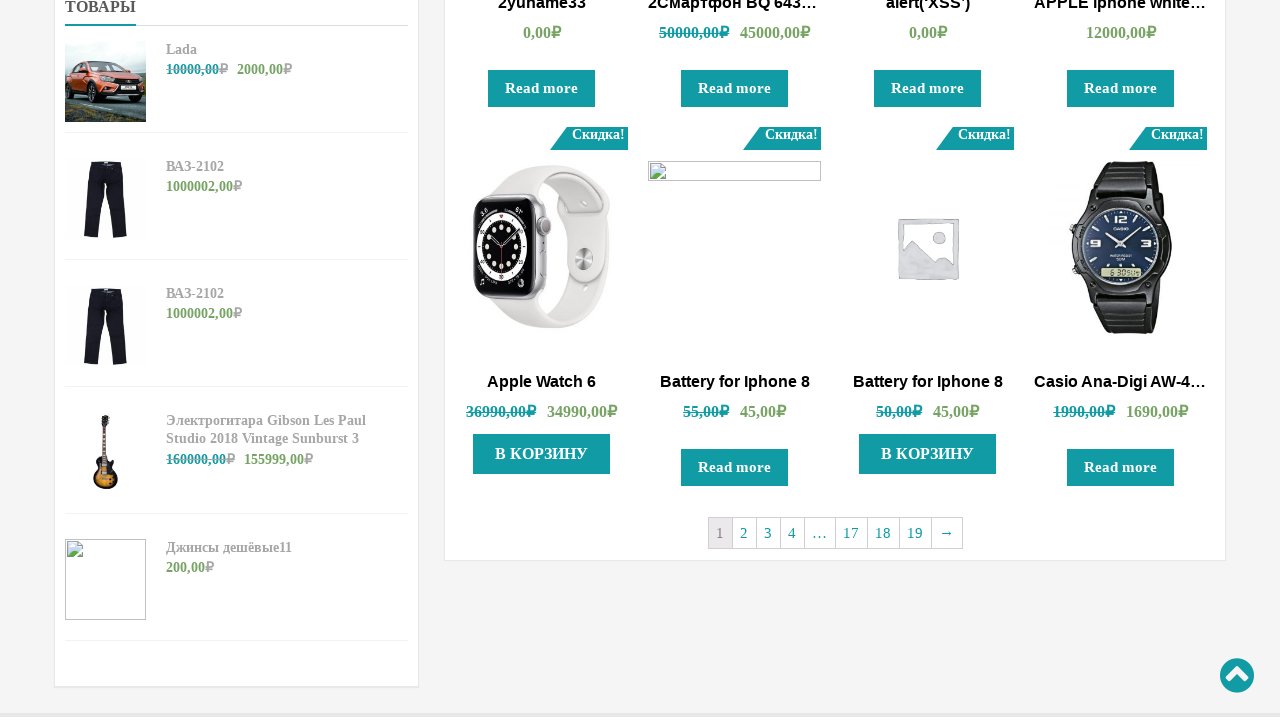

Moved mouse to right price slider at (395, -141)
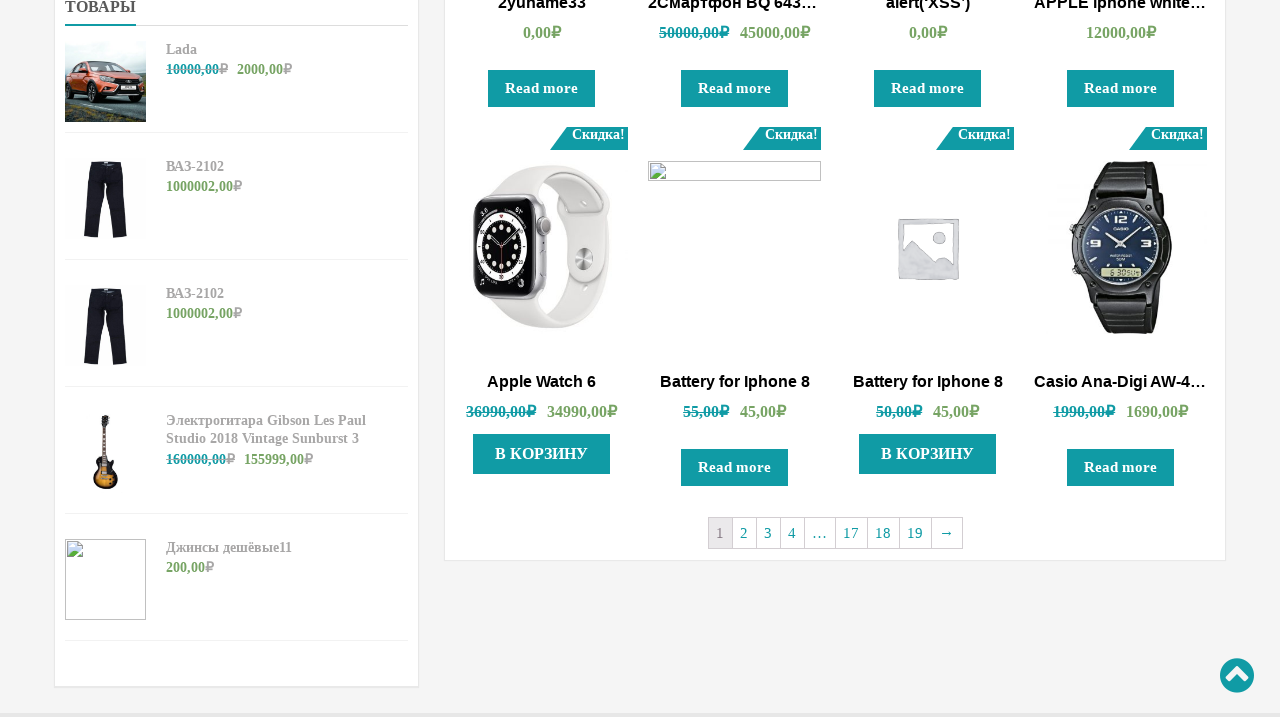

Pressed mouse button on right slider at (395, -141)
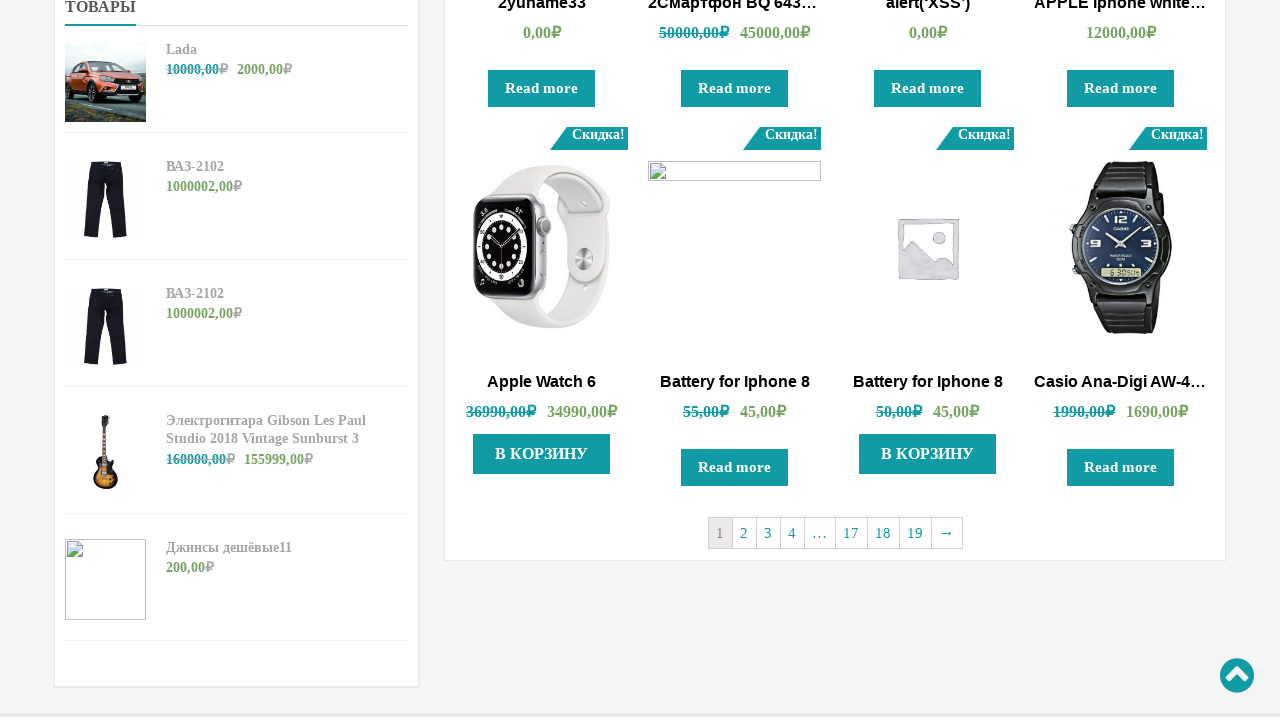

Dragged right price slider to the left by 10 pixels at (385, -141)
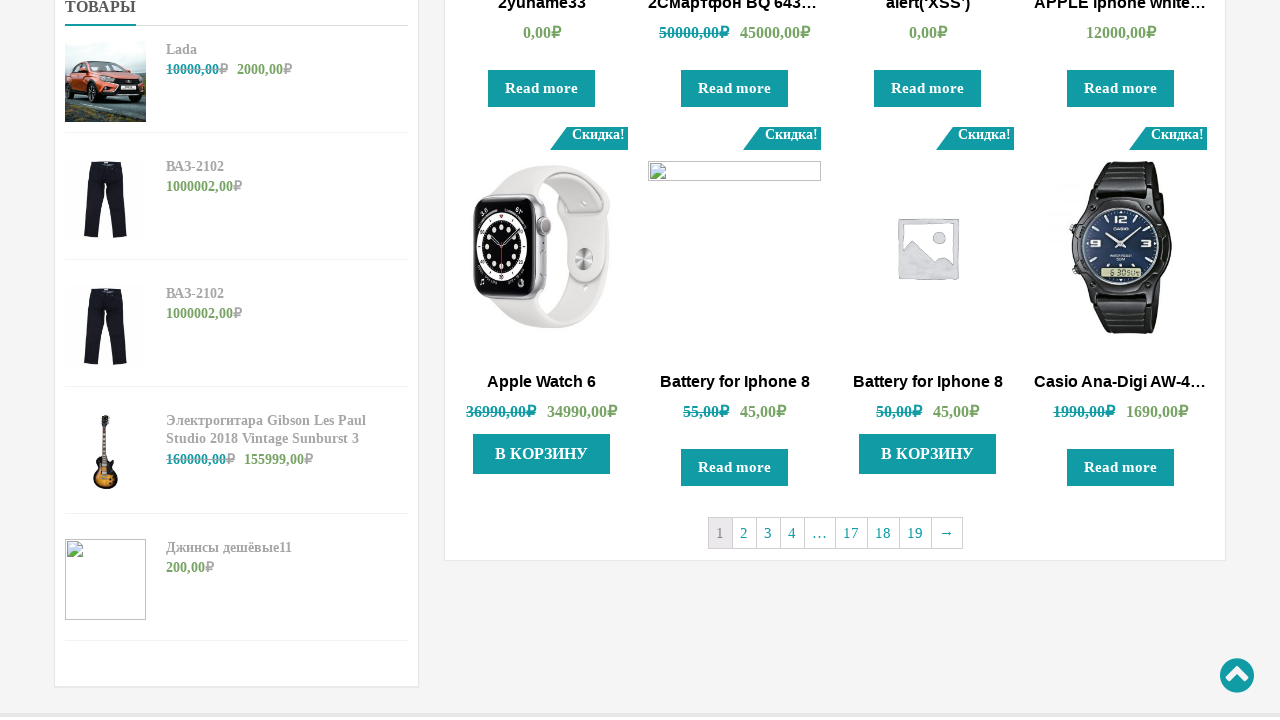

Released mouse button on right slider at (385, -141)
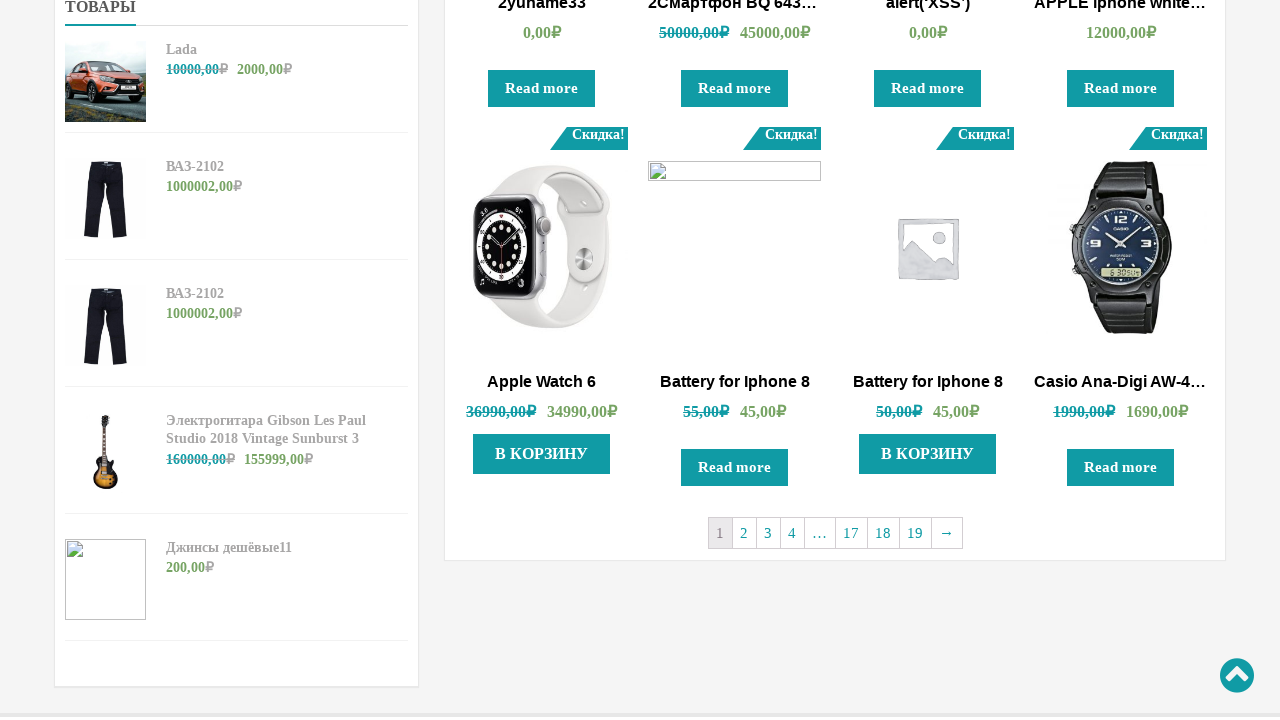

Clicked filter submit button to apply price range at (336, 360) on (//button[@type='submit'])[2]
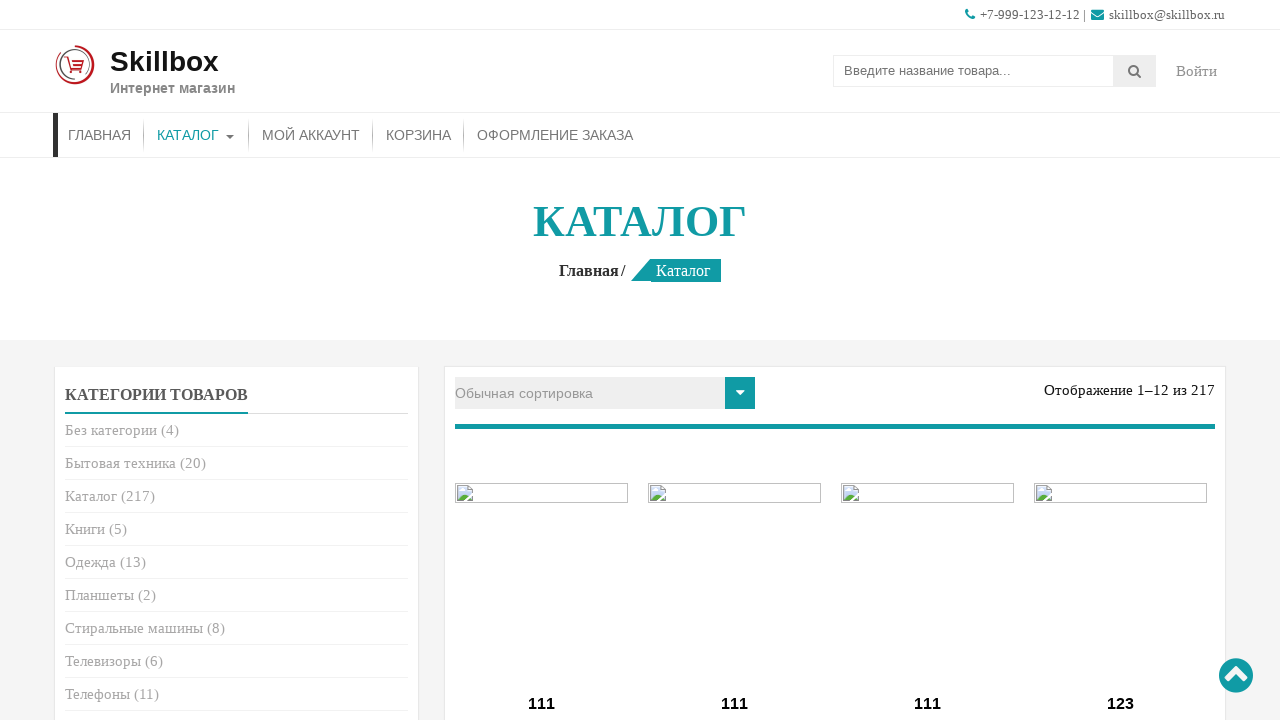

Waited for page to load and network to become idle
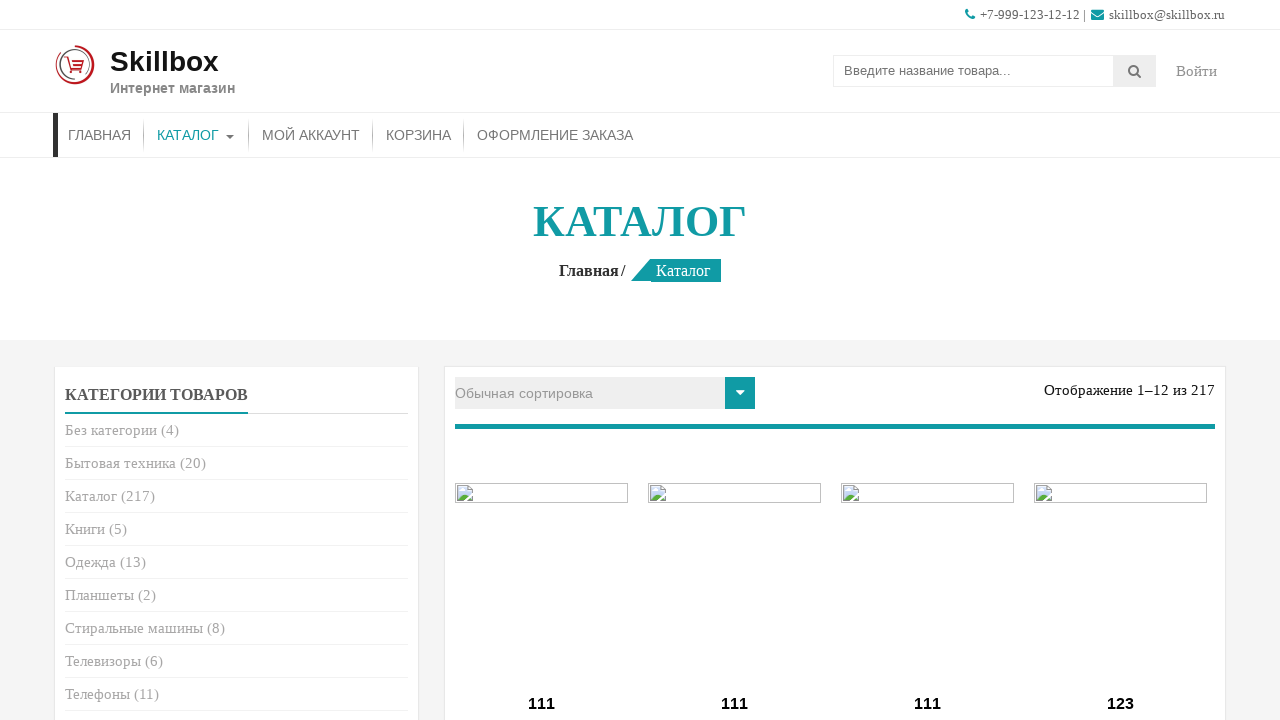

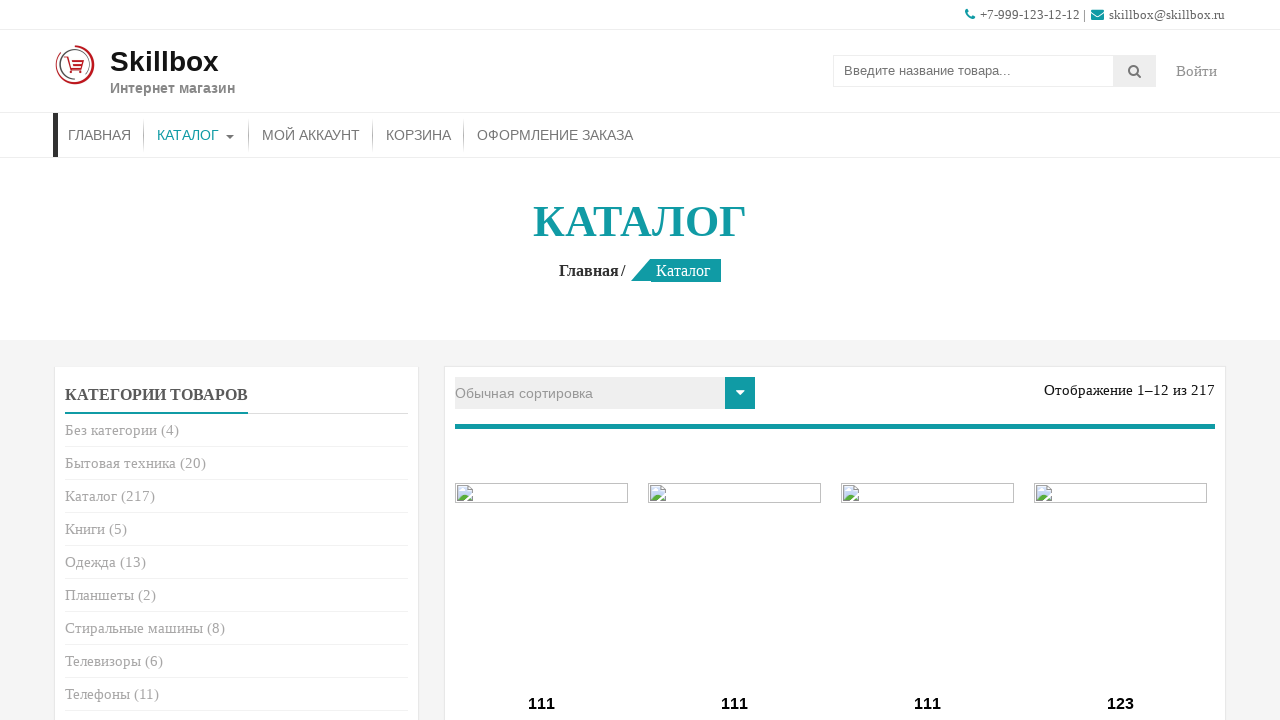